Tests JavaScript prompt dialog by clicking the prompt button and dismissing it without entering text, then verifying the null result message

Starting URL: https://the-internet.herokuapp.com/javascript_alerts

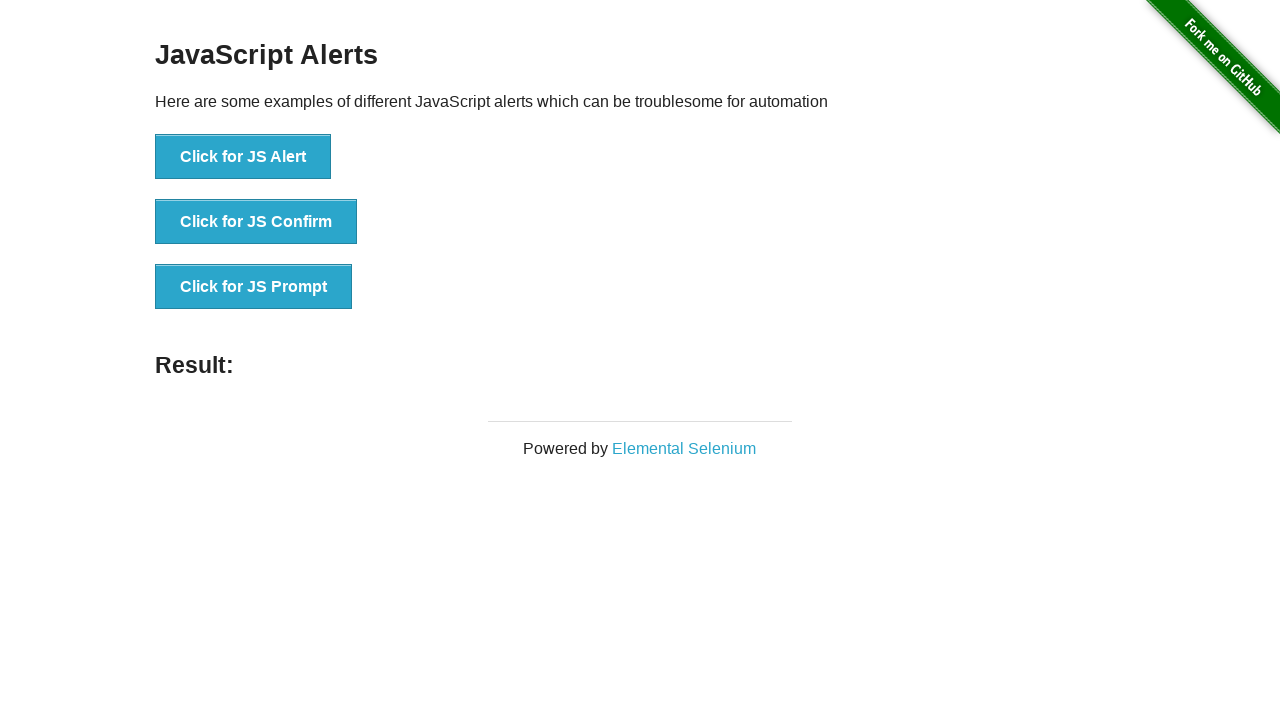

Navigated to JavaScript alerts page
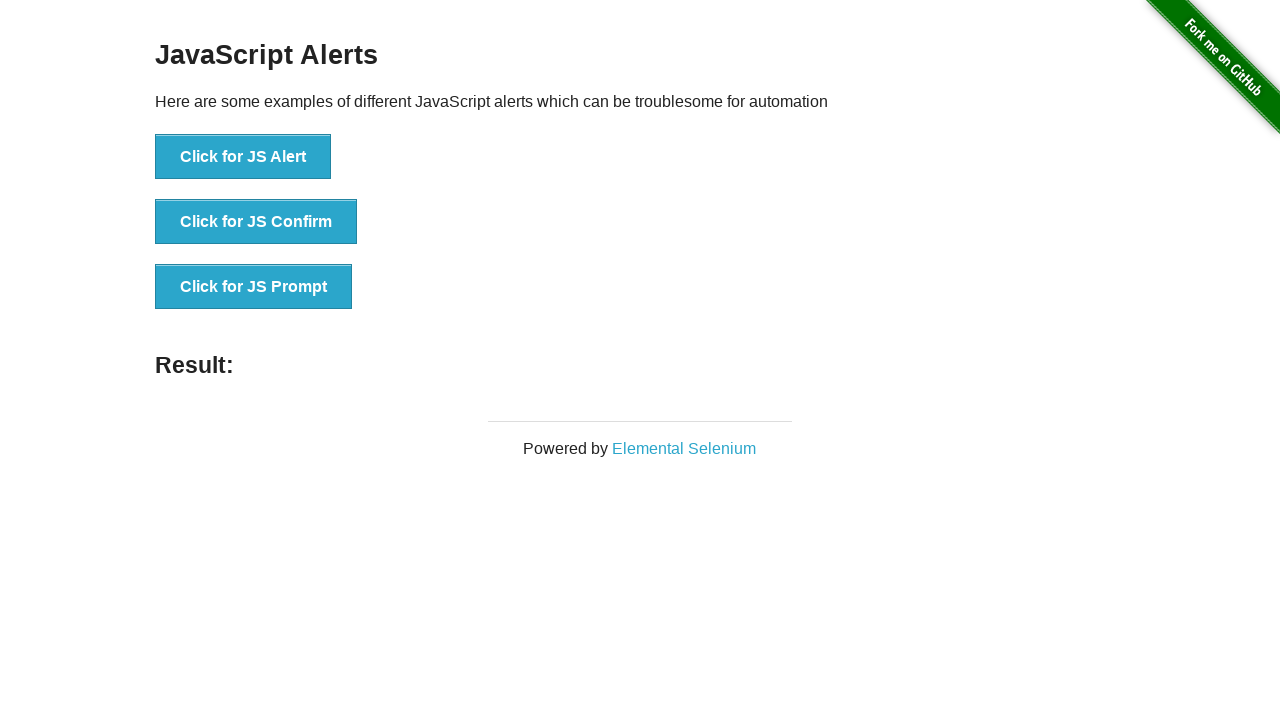

Set up dialog handler to dismiss prompts
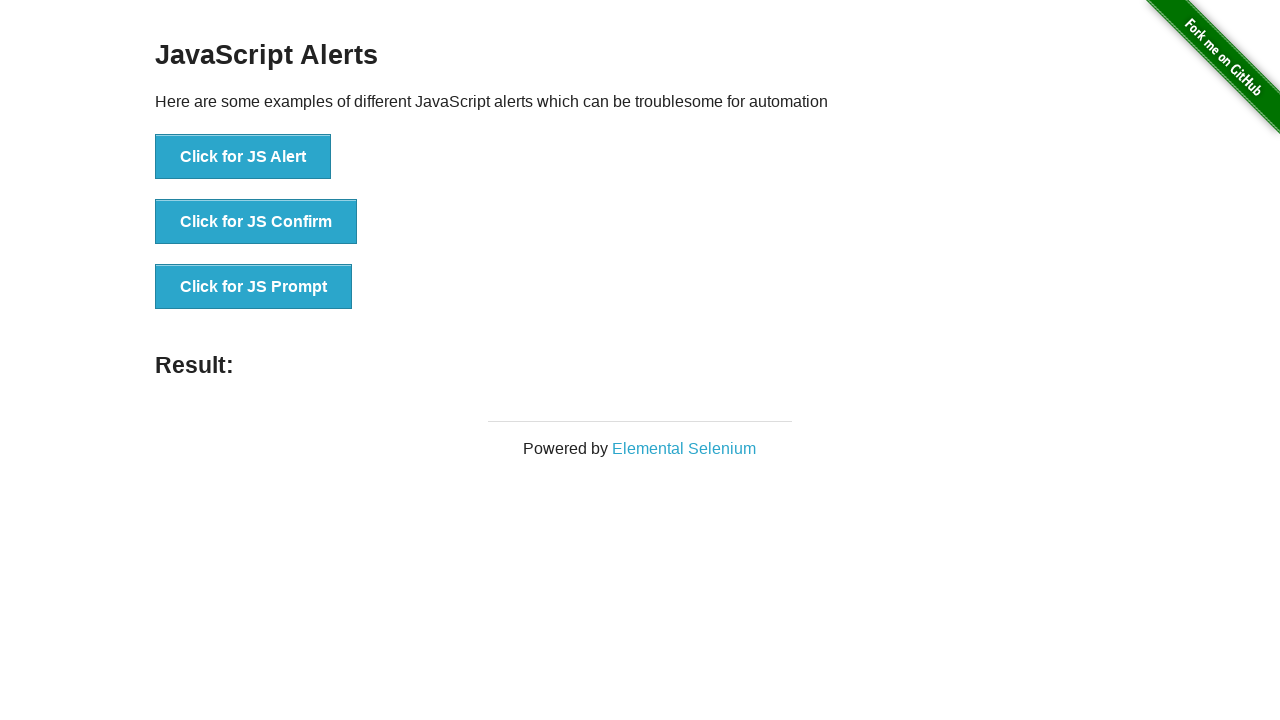

Clicked the JS Prompt button at (254, 287) on xpath=//button[text()= 'Click for JS Prompt']
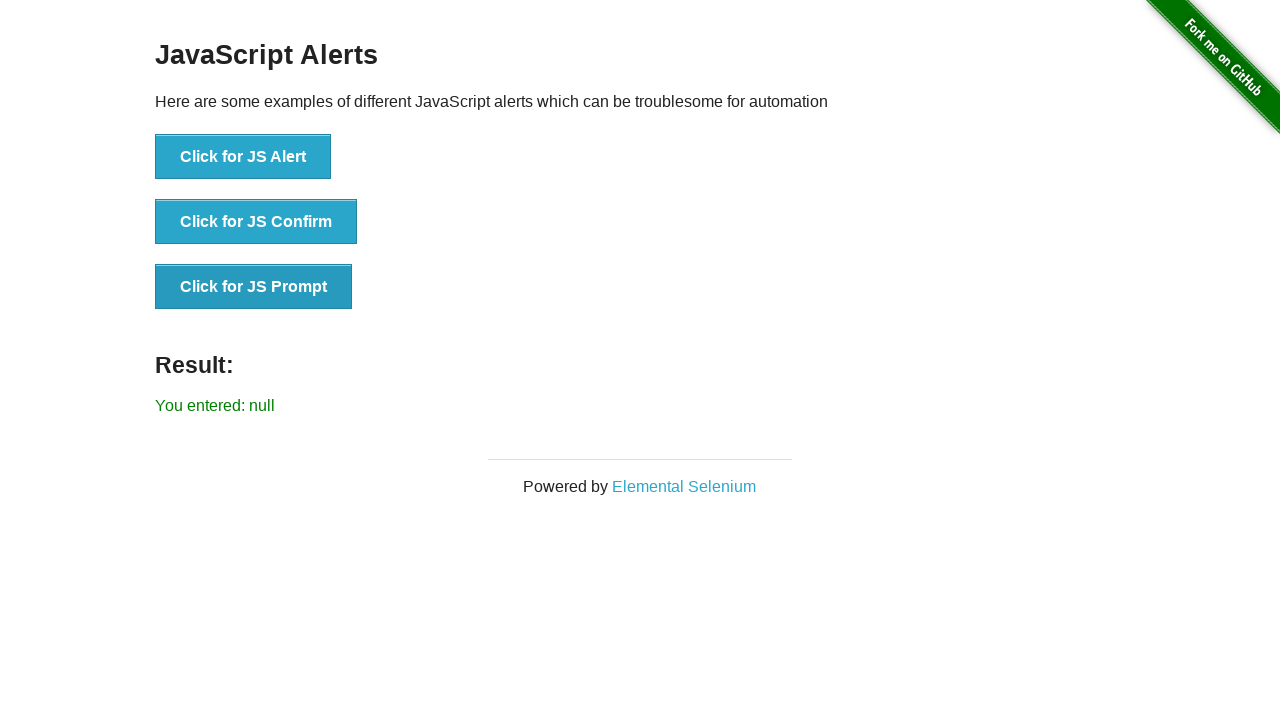

Result message element loaded after dismissing prompt
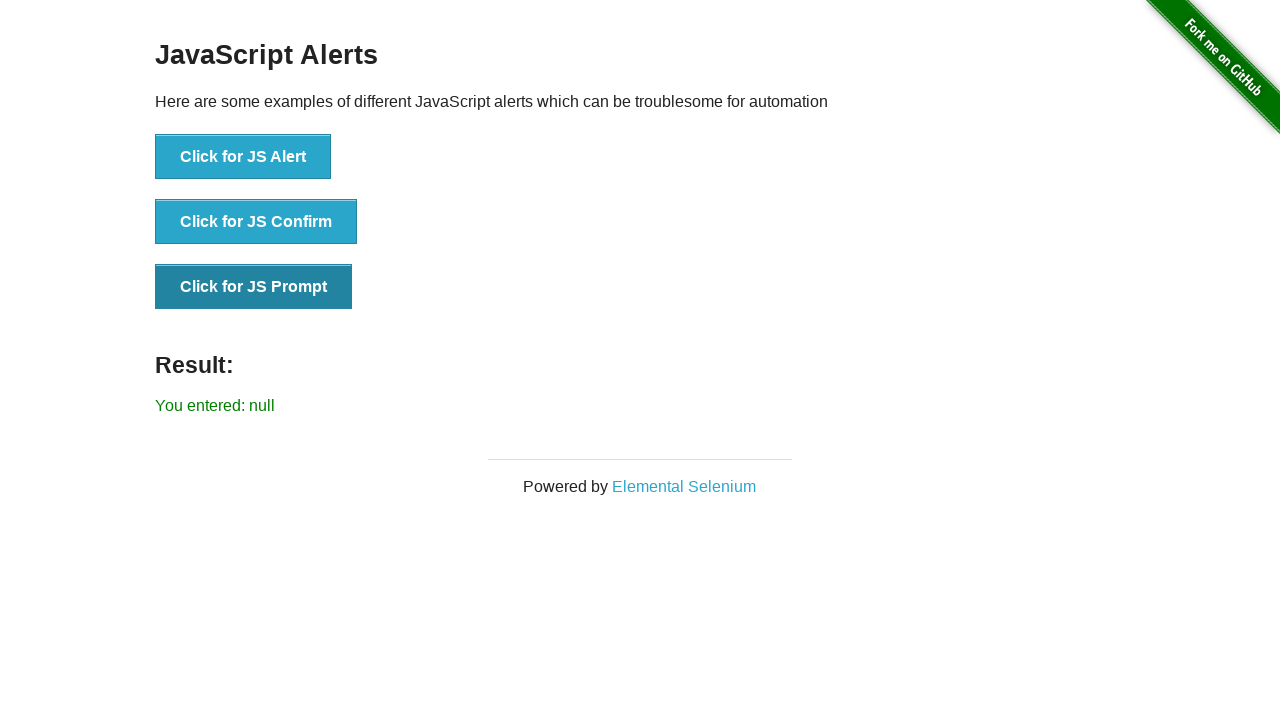

Verified result message: You entered: null
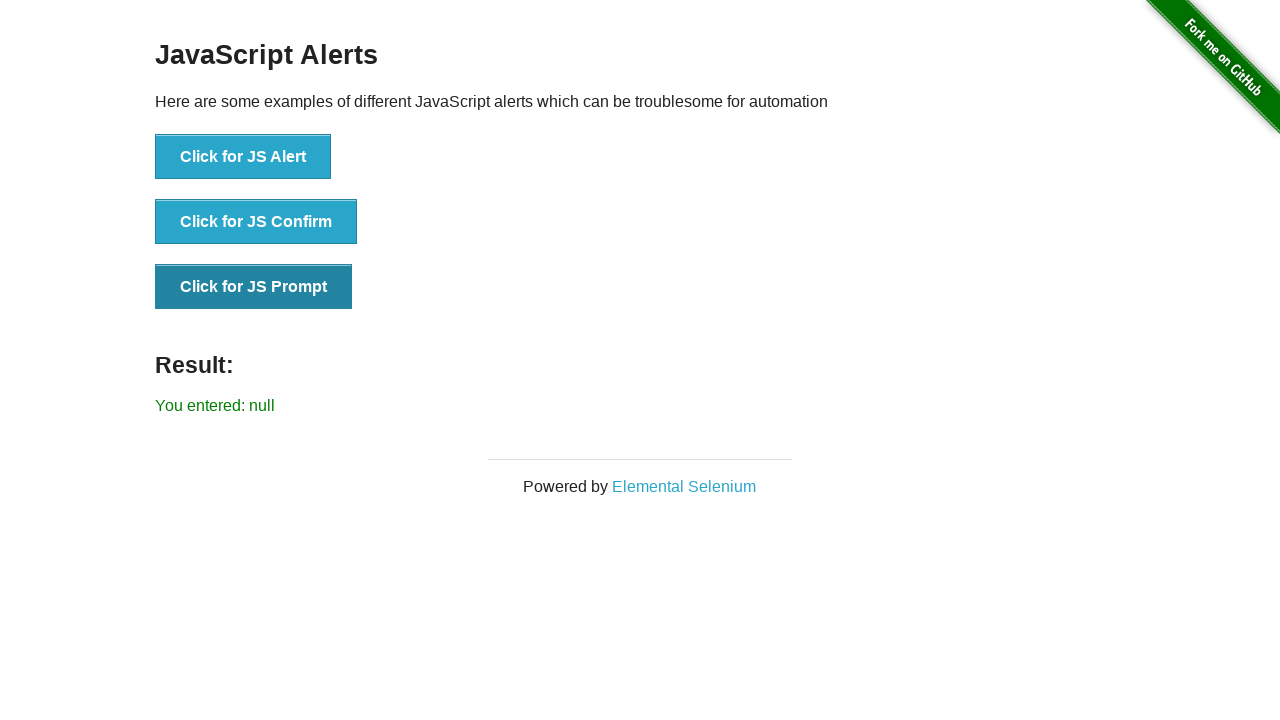

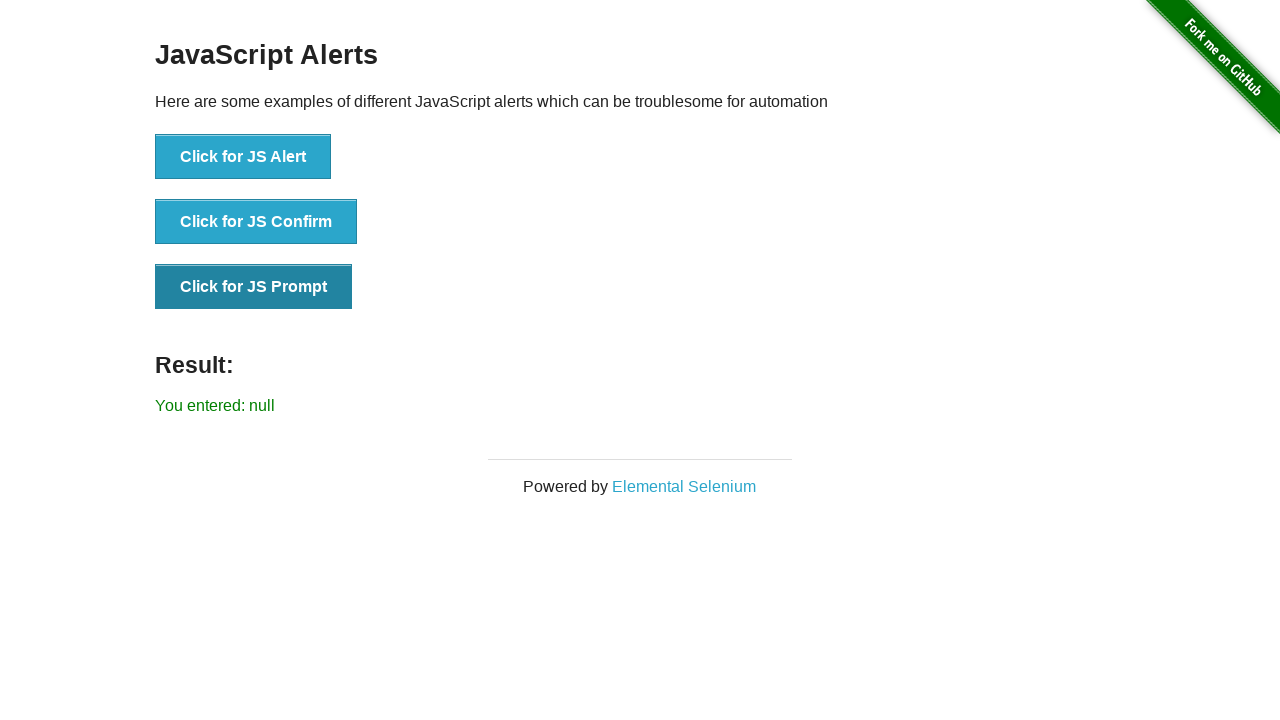